Navigates to CoinMarketCap cryptocurrency tracking website and verifies the page loads successfully

Starting URL: https://coinmarketcap.com/

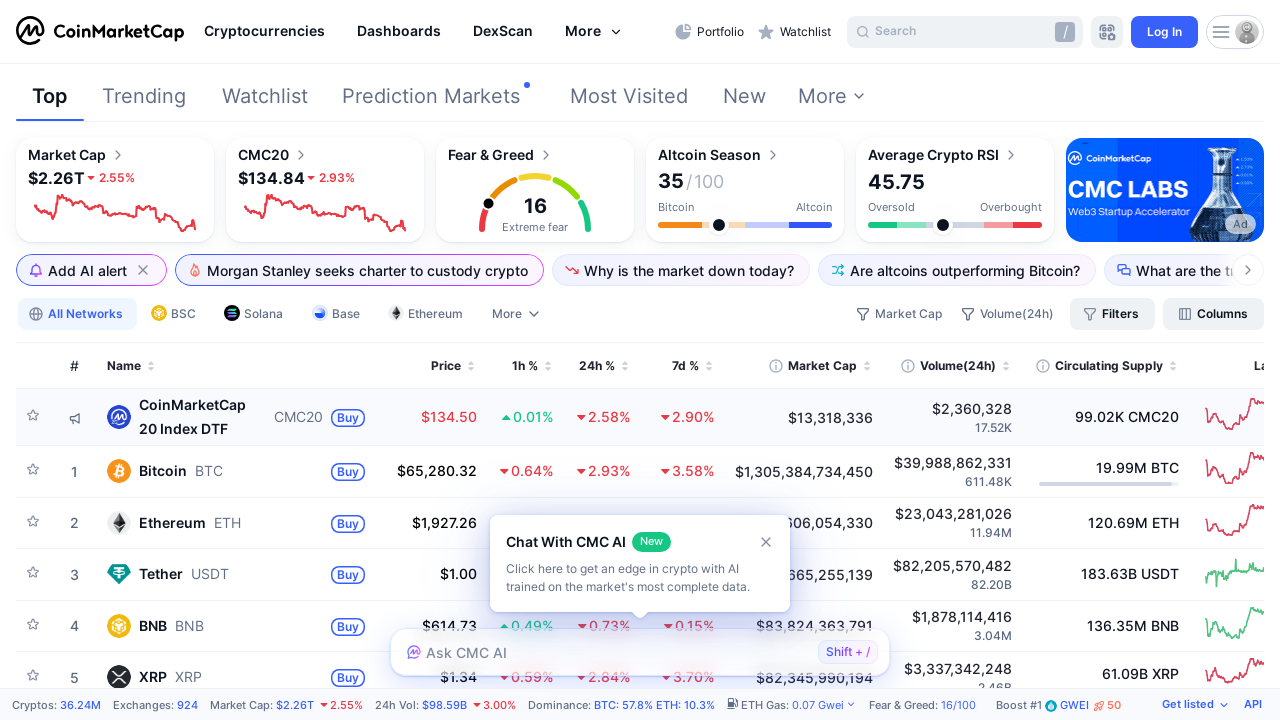

Waited for page DOM content to load
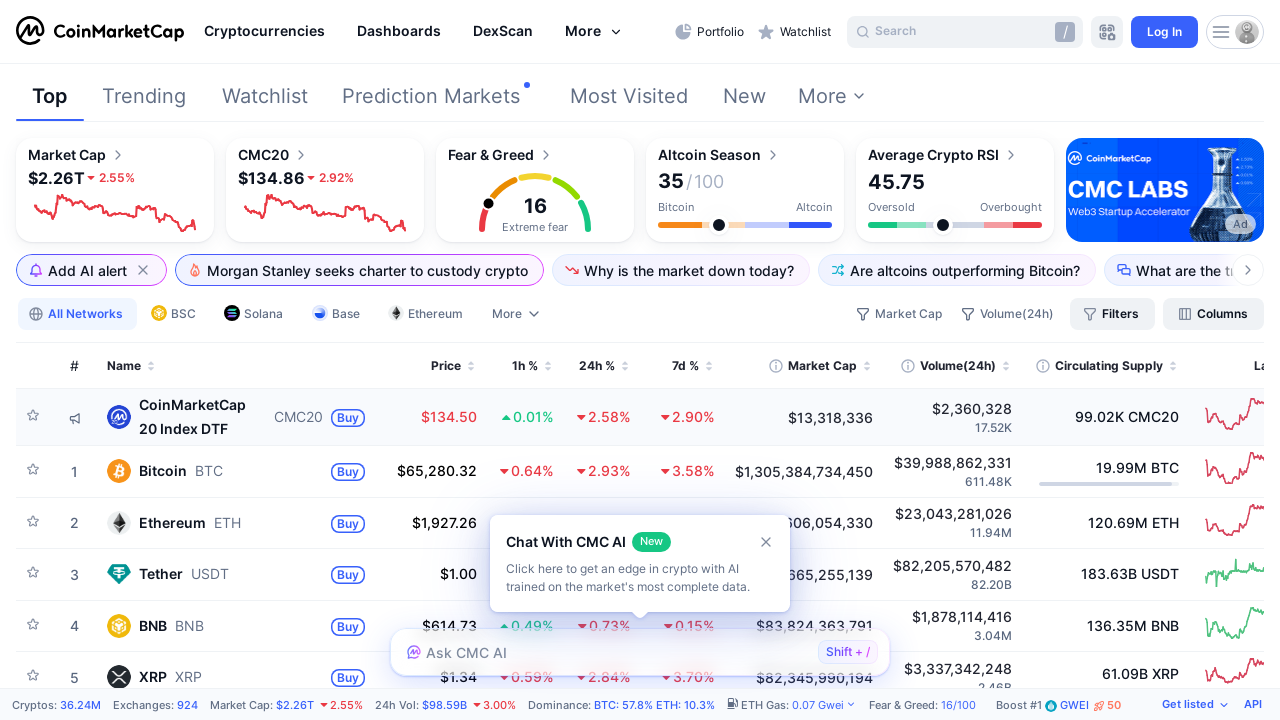

Verified CoinMarketCap cryptocurrency table loaded successfully
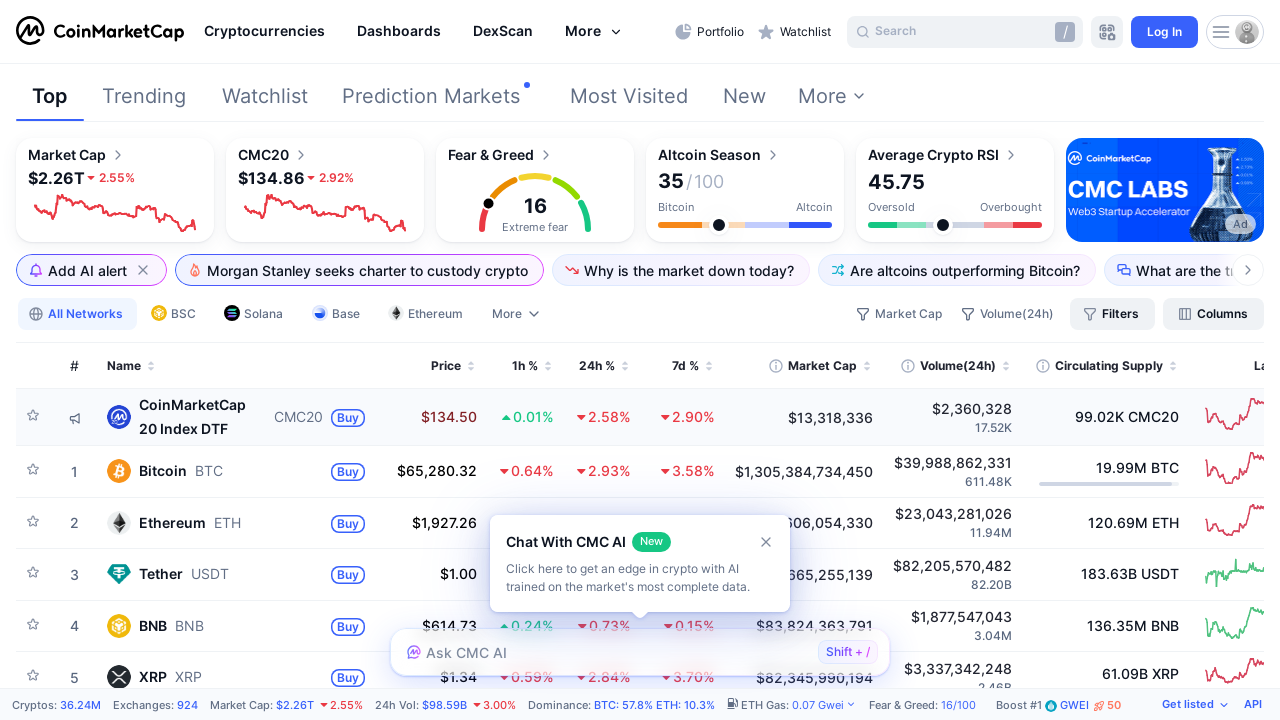

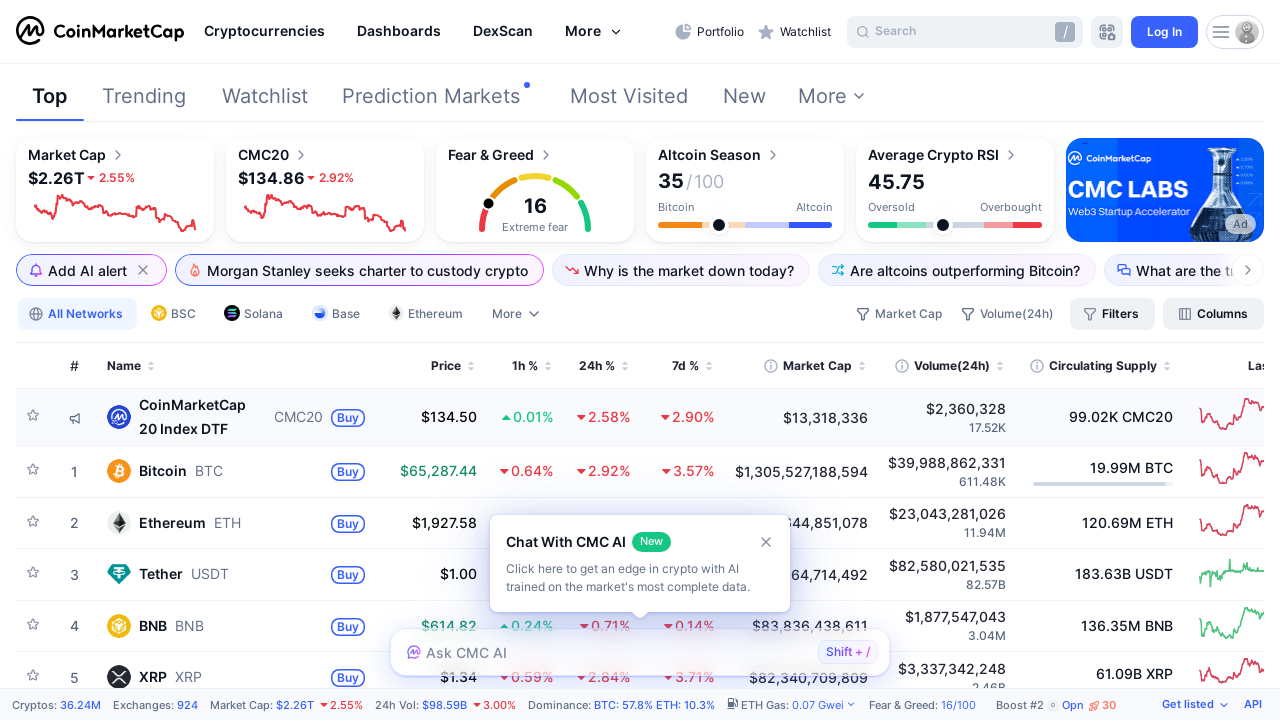